Tests dynamic loading with 5 second implicit wait, expecting to pass as loading completes in 5 seconds

Starting URL: https://automationfc.github.io/dynamic-loading/

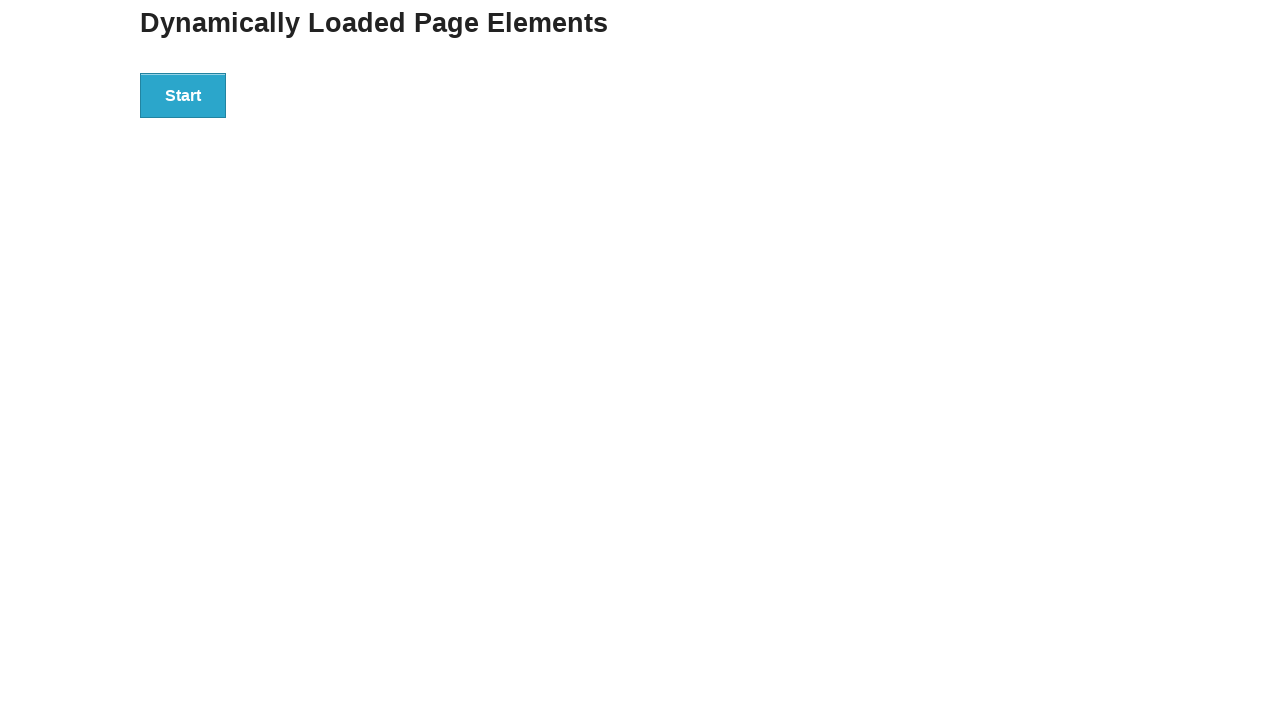

Clicked start button to trigger dynamic loading at (183, 95) on #start button
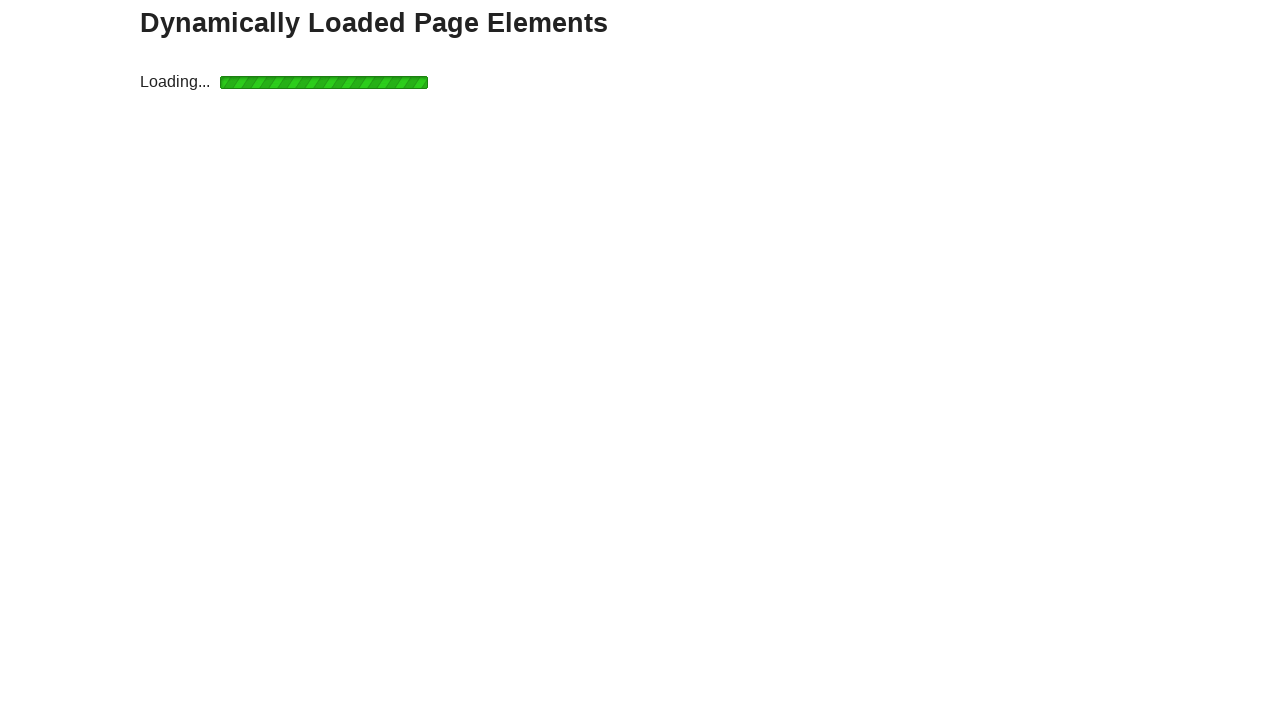

Waited for 'Hello World!' text to appear after 5 second dynamic loading
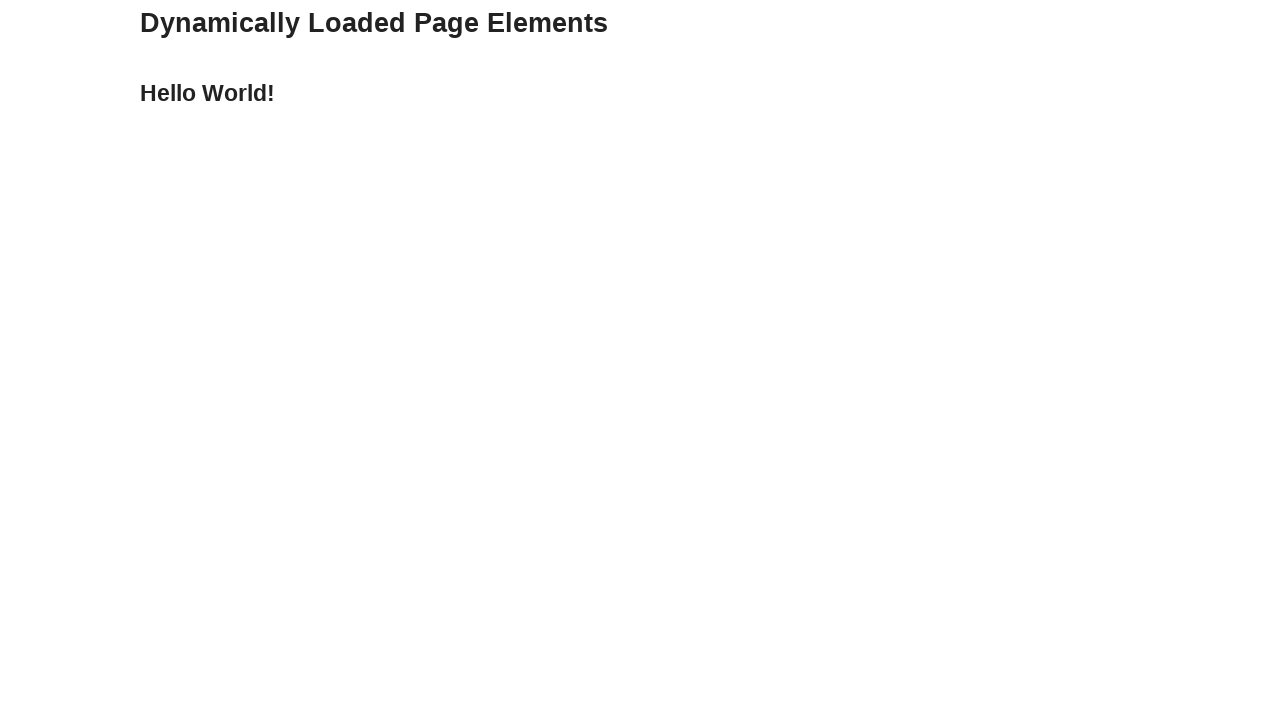

Retrieved text content from finish element
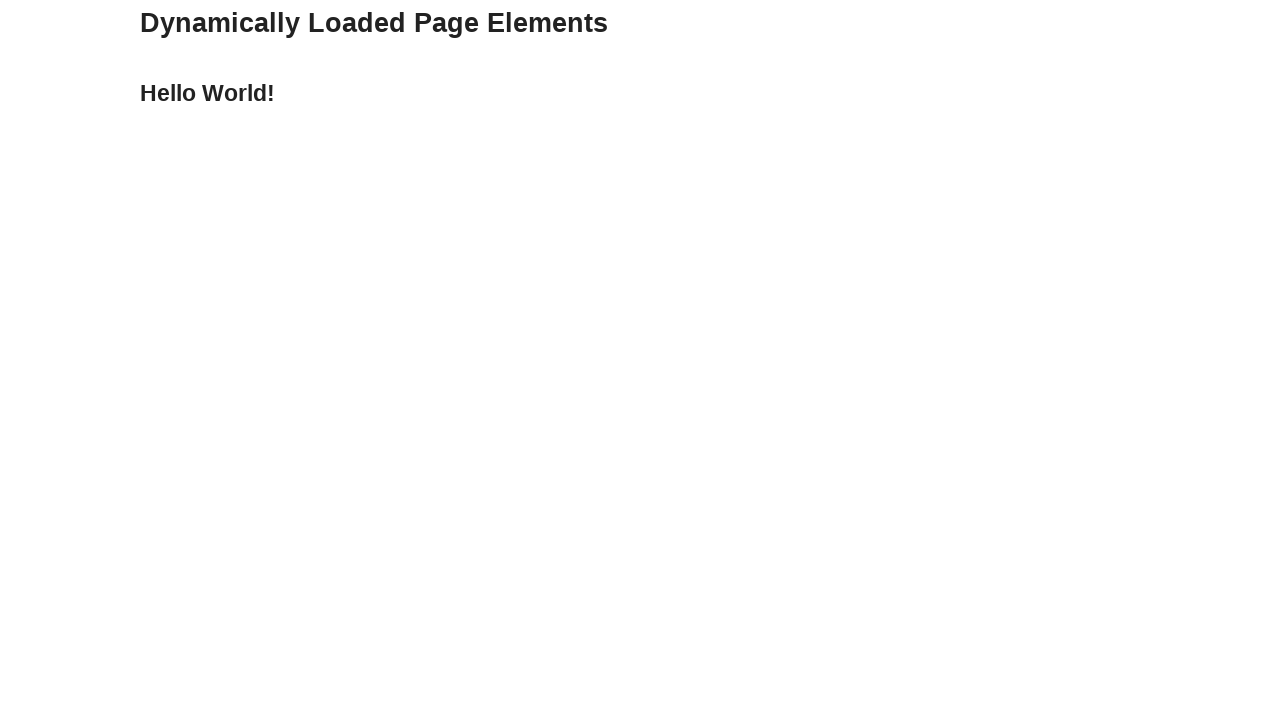

Asserted that text equals 'Hello World!' - test passed
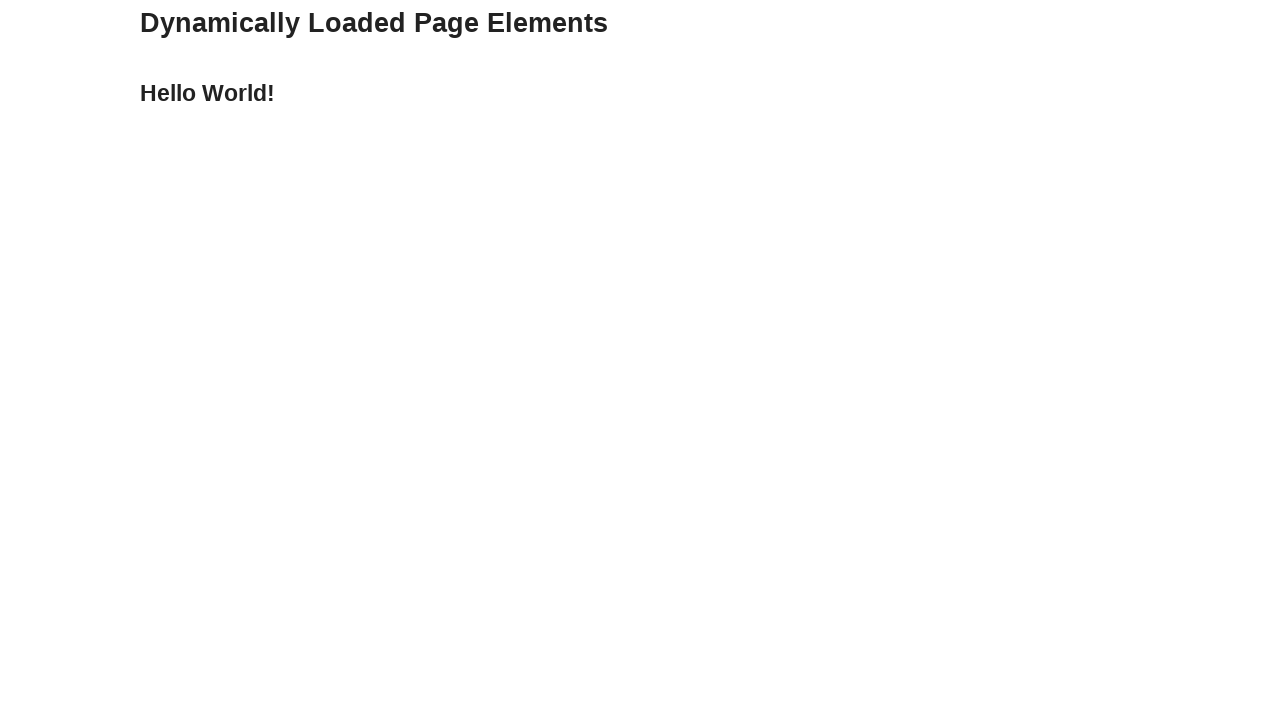

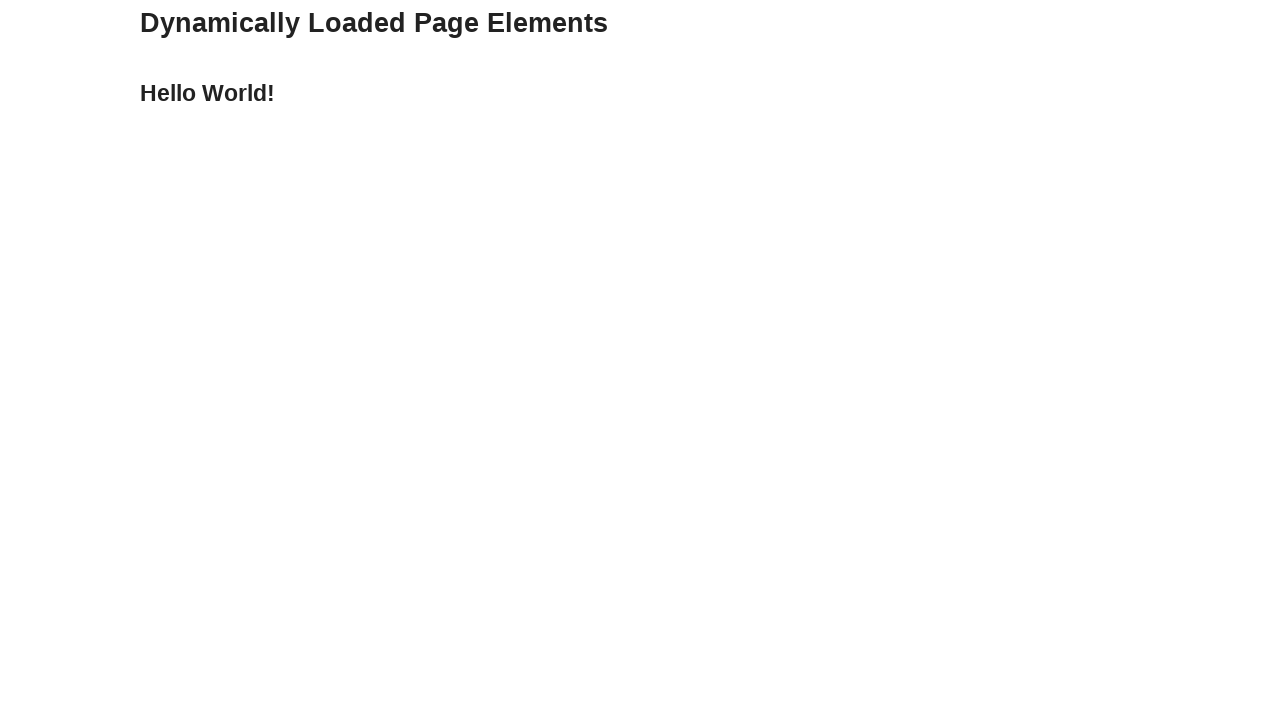